Navigates to icehockey24.com and clicks the LIVE filter button to show live matches

Starting URL: https://www.icehockey24.com/

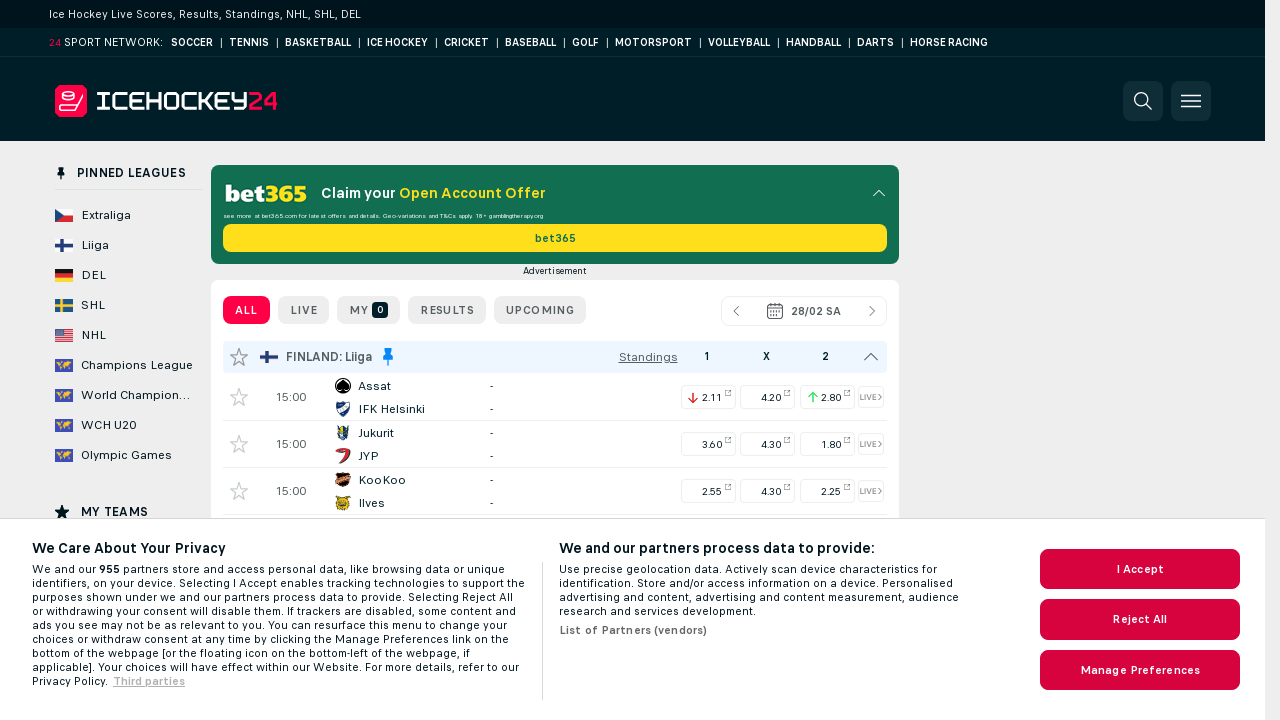

Clicked LIVE filter button to show live matches at (304, 310) on .filters__text--short >> internal:text="LIVE"i
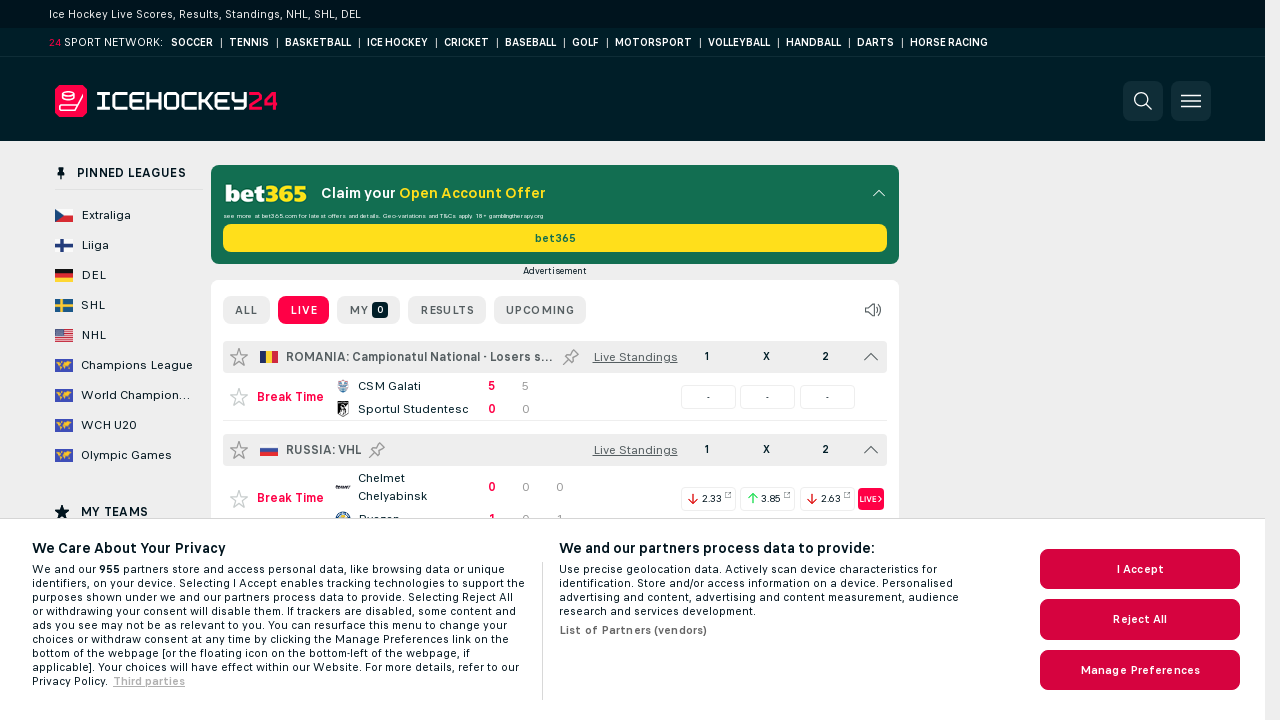

Live content loaded and visible
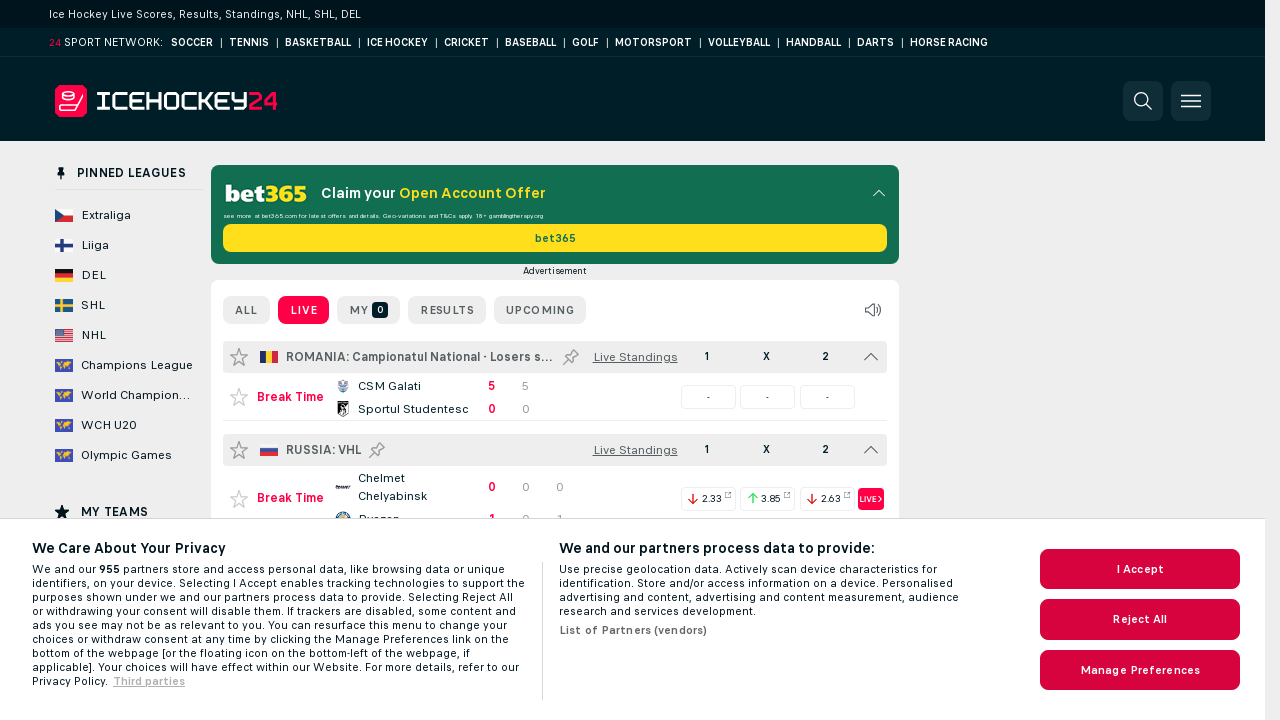

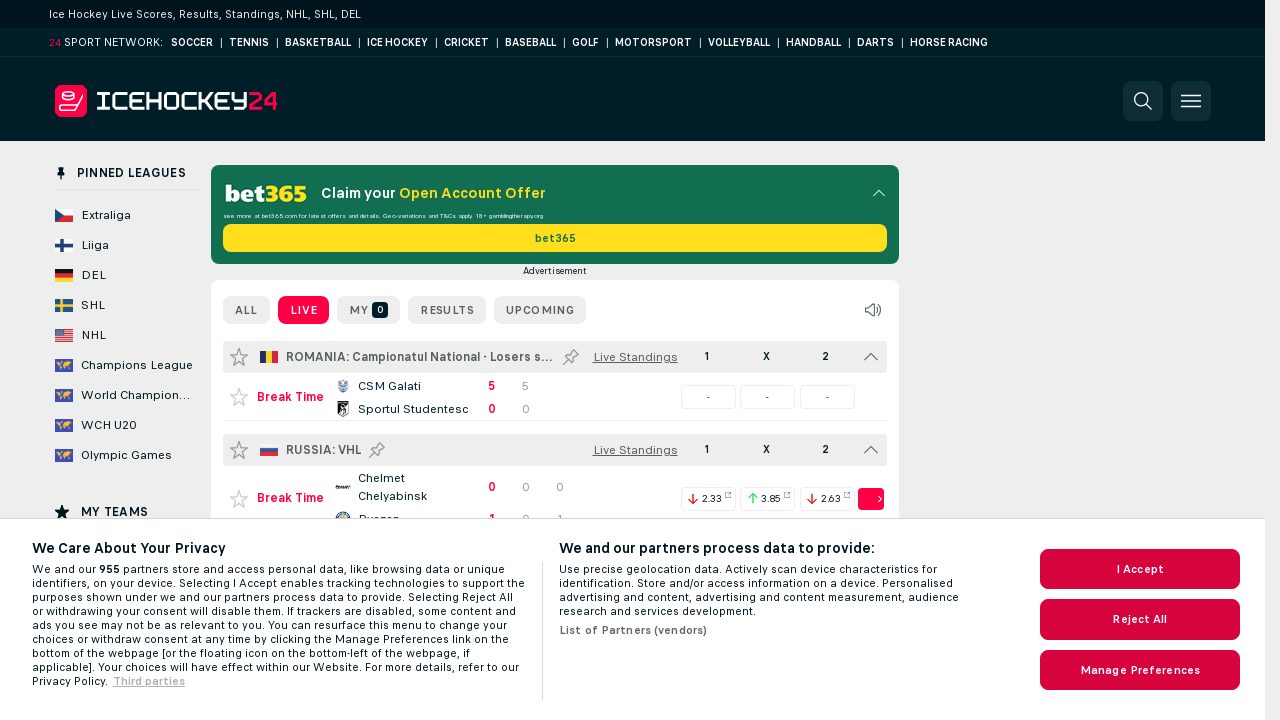